Navigates to the NXCar website and verifies that clickable elements (buttons, links, and interactive elements) are present and visible on the page.

Starting URL: https://www.nxcar.in/

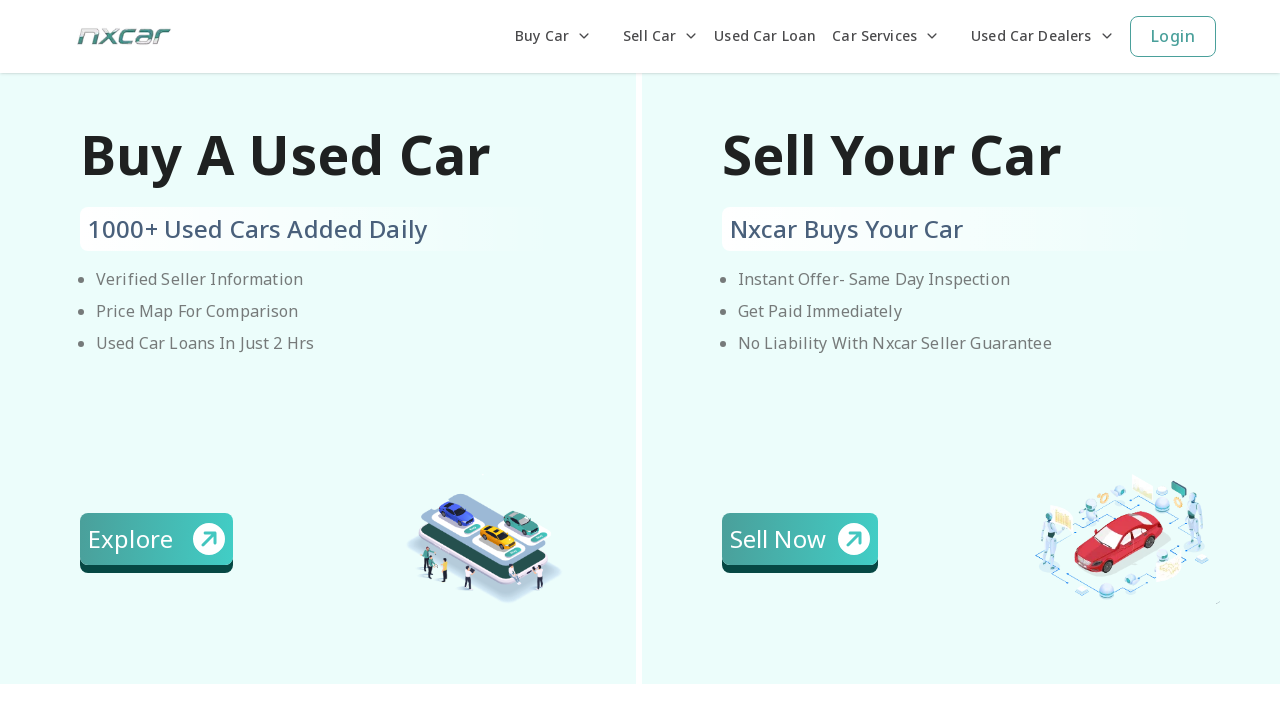

Waited 3 seconds for SPA content to render
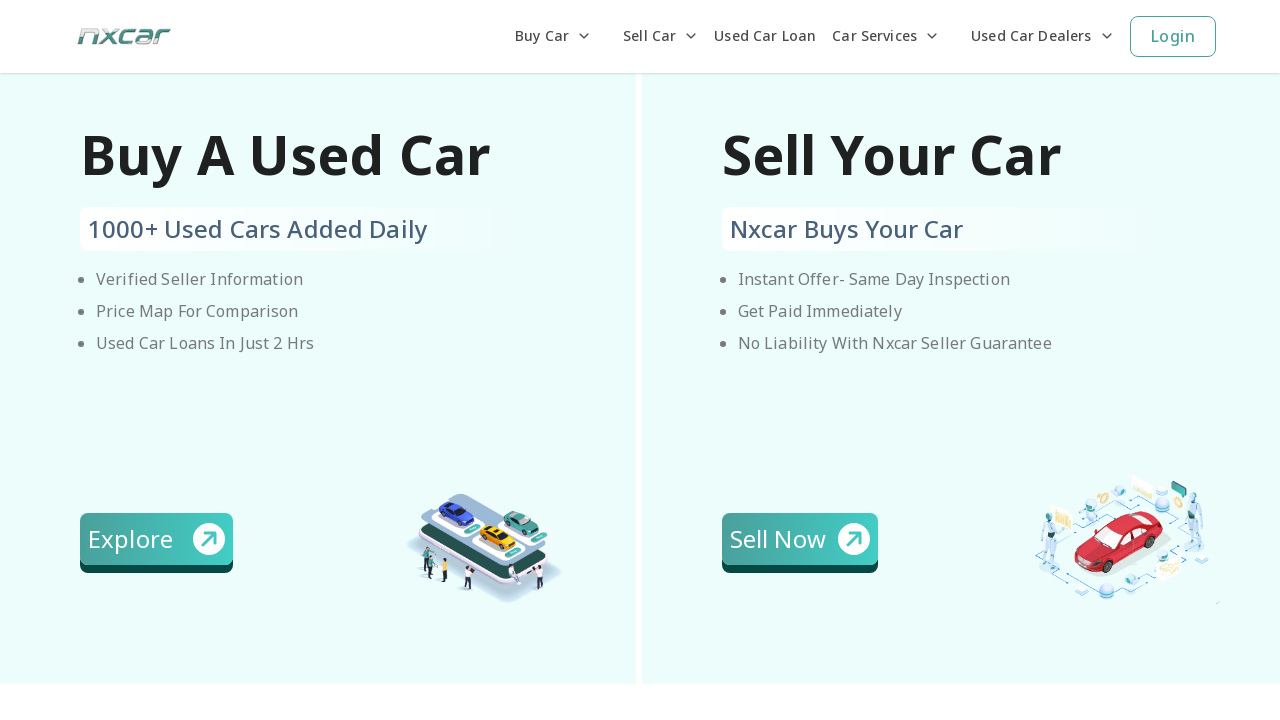

Verified that buttons are present on the page
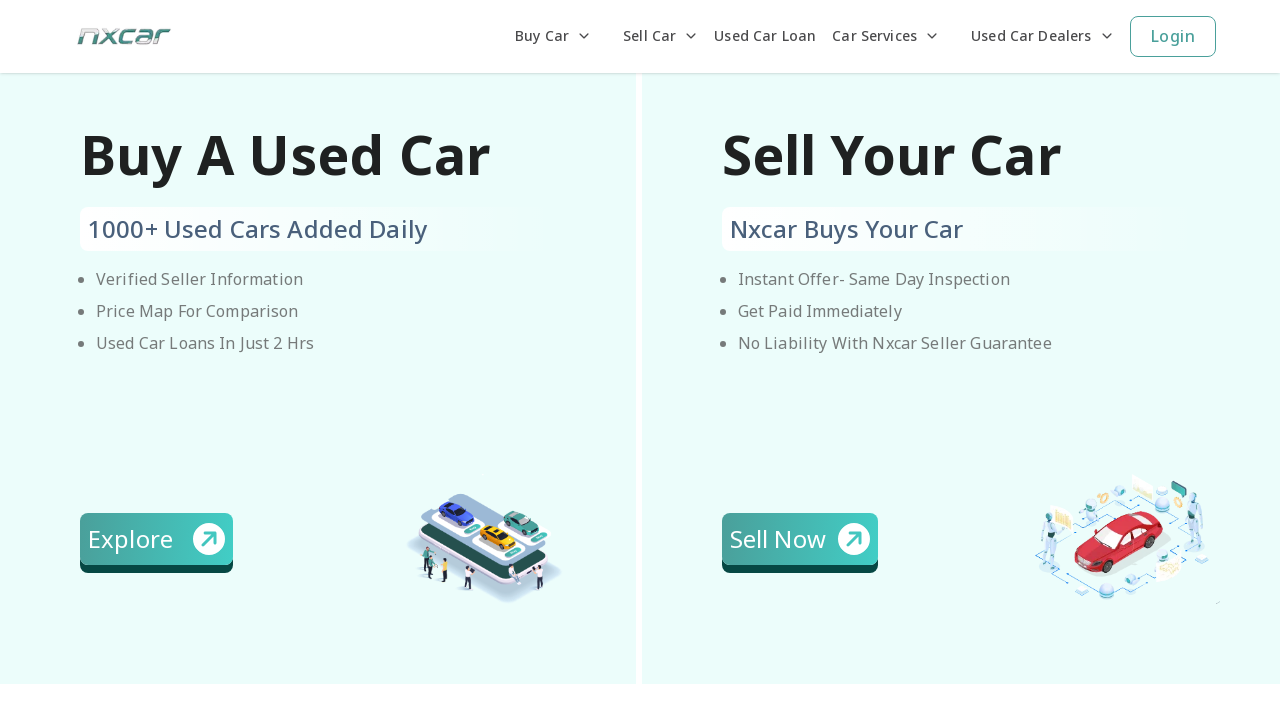

Verified that links are present on the page
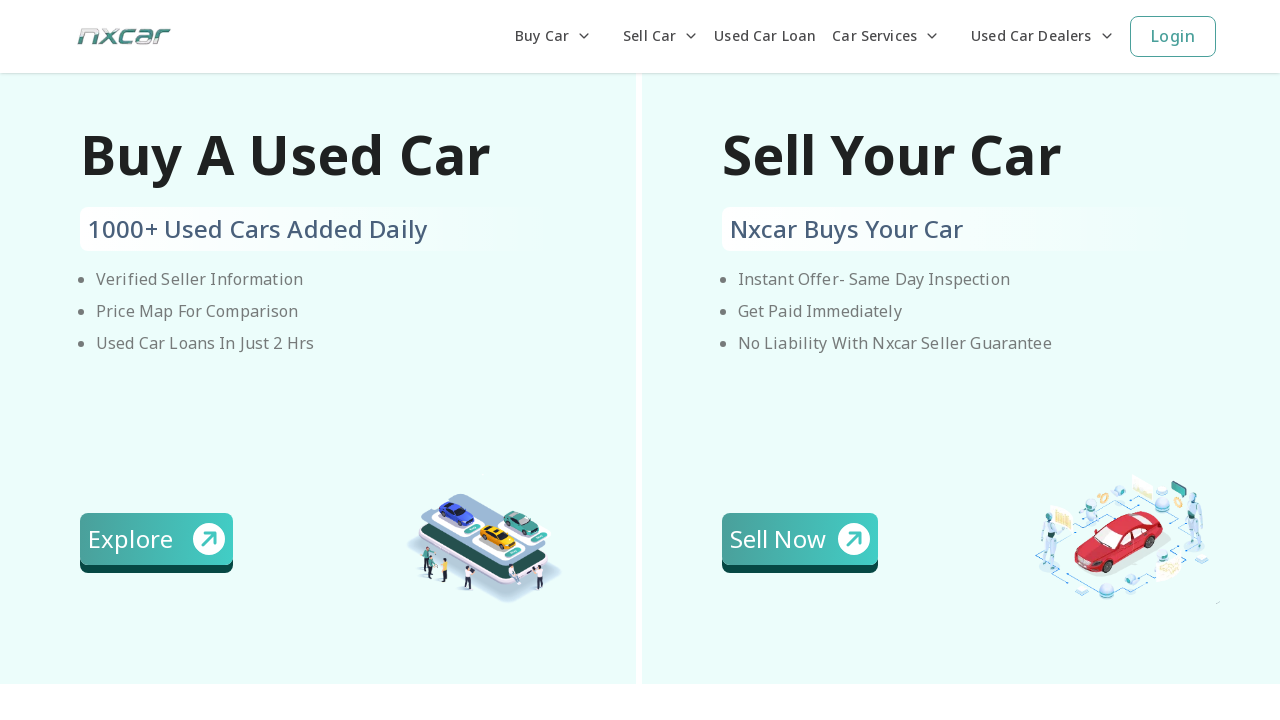

Scrolled down to middle of page to load content
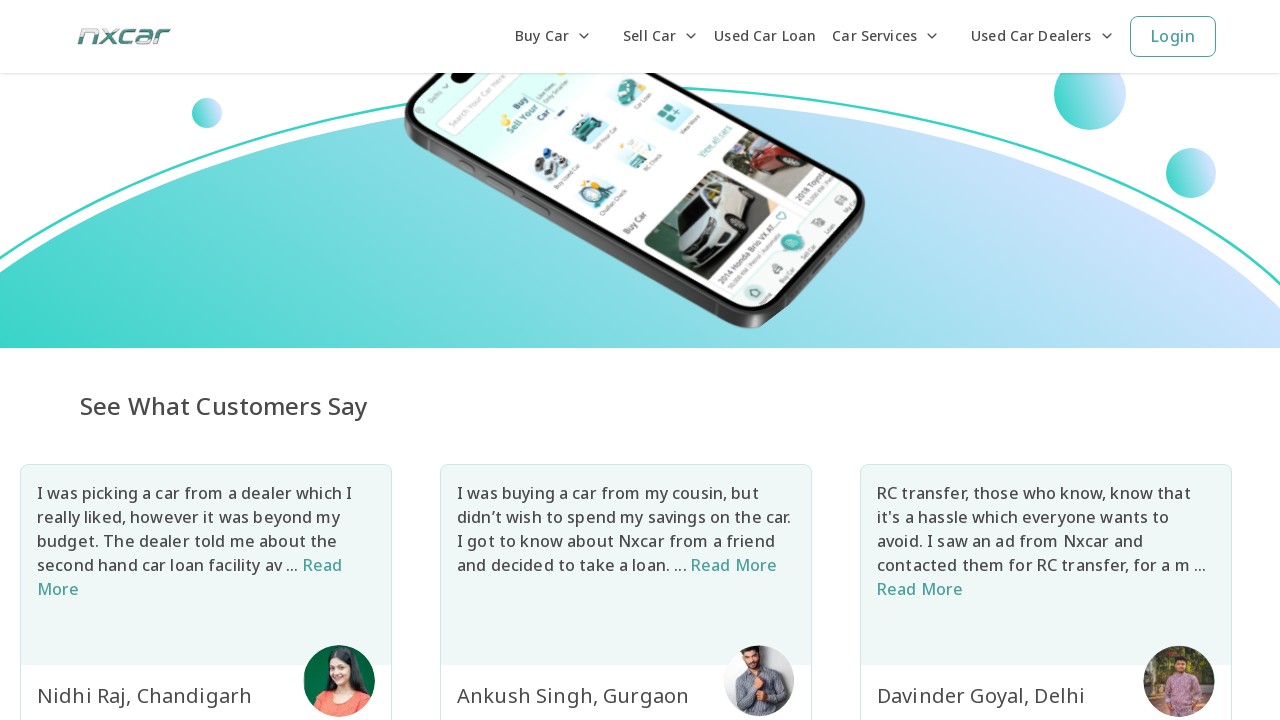

Waited 500ms for content to settle after scrolling
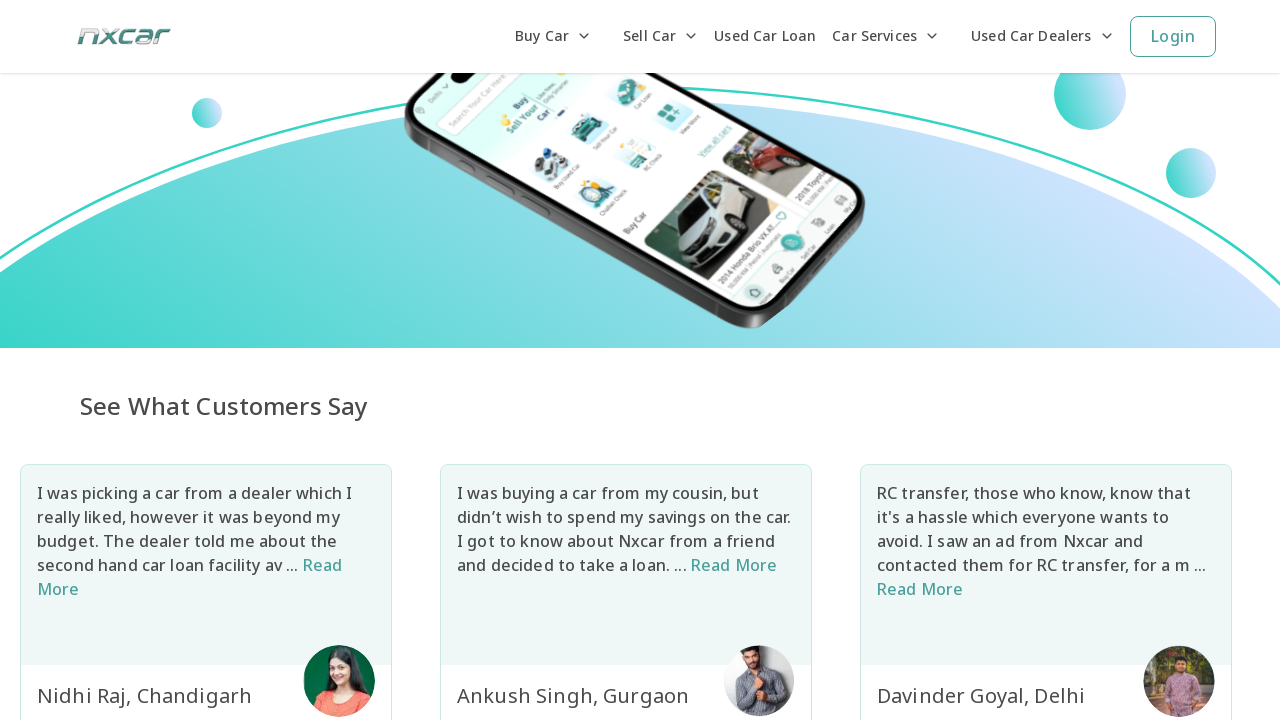

Scrolled back to top of page
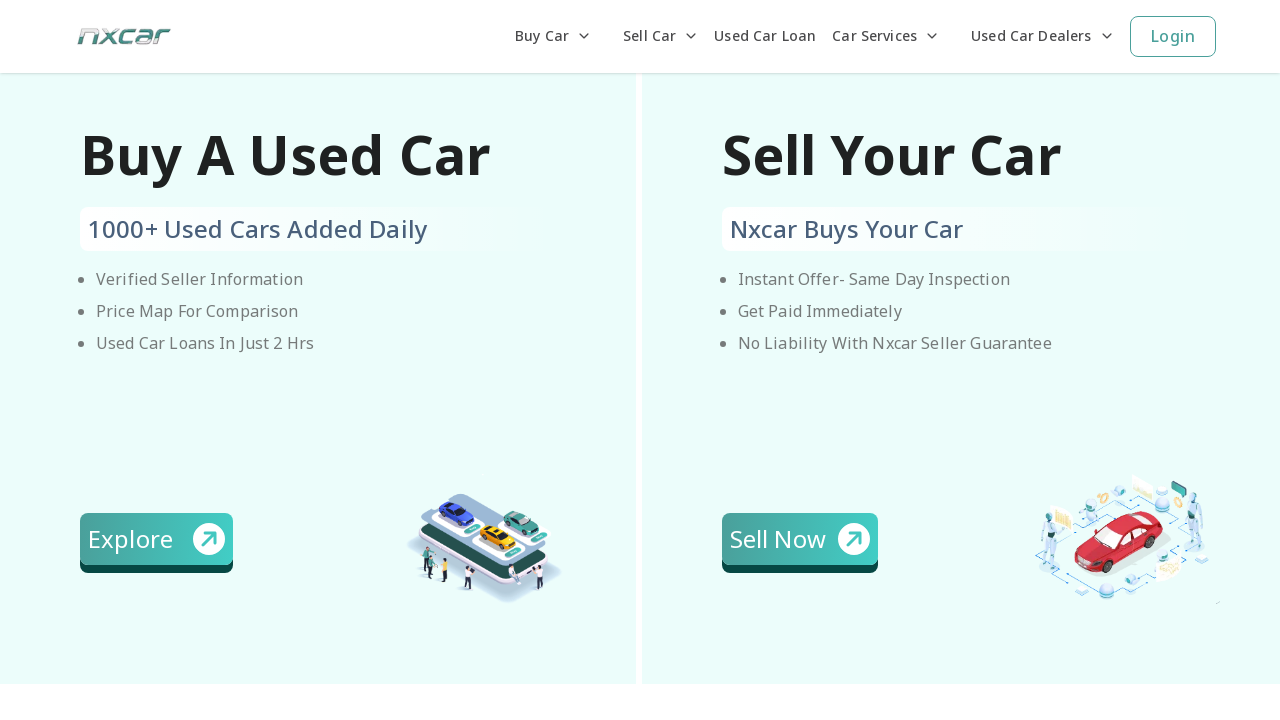

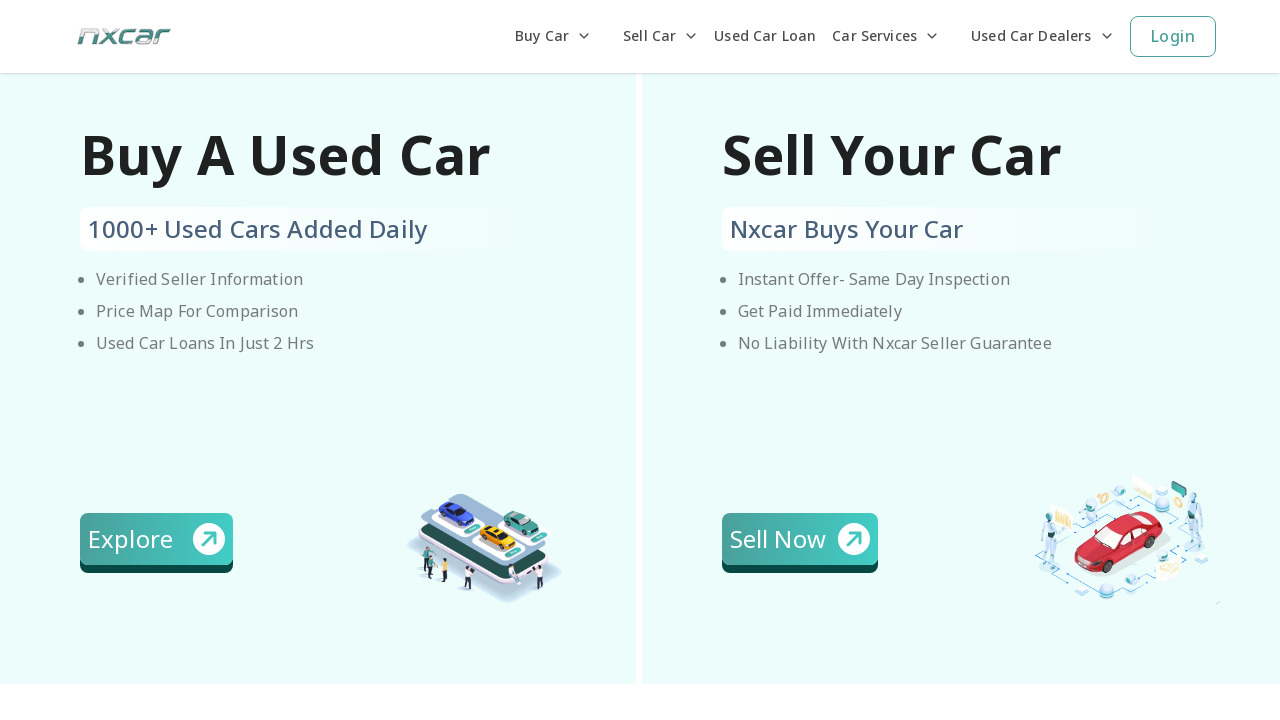